Tests selecting from a dropdown list by iterating through all options and clicking the one matching "Option 1", then verifies the selection was made correctly.

Starting URL: http://the-internet.herokuapp.com/dropdown

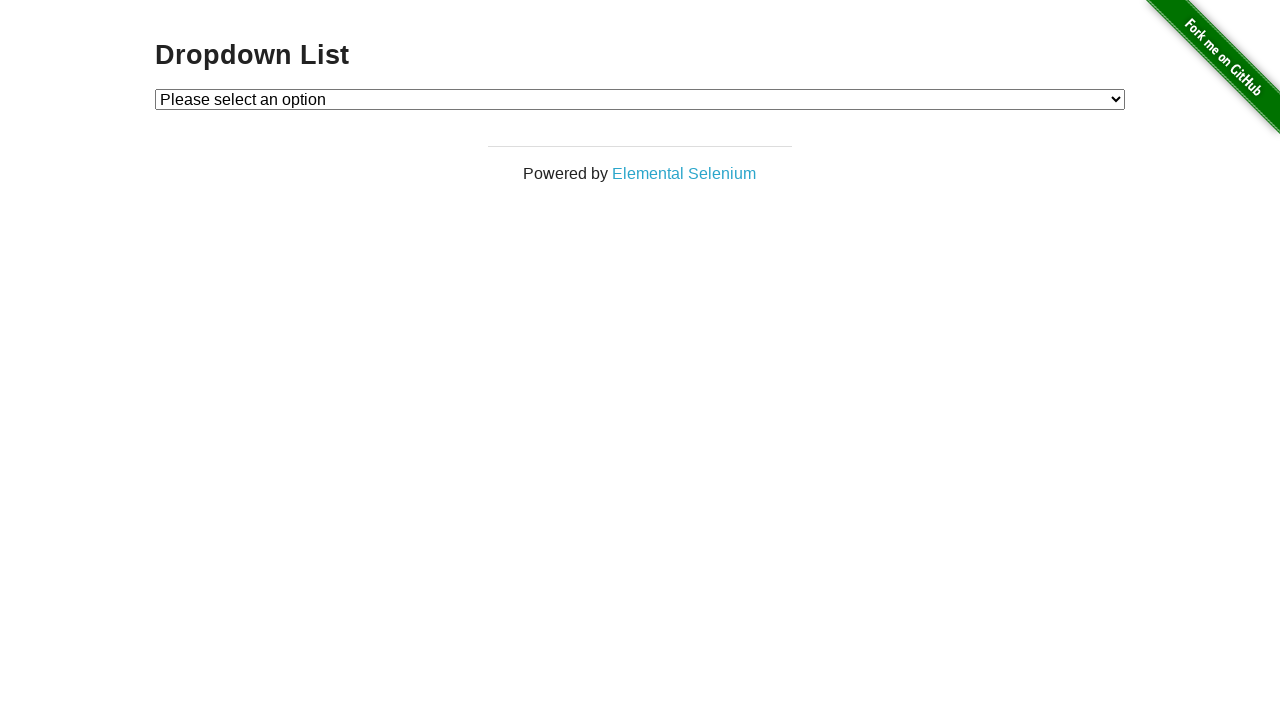

Waited for dropdown to be present
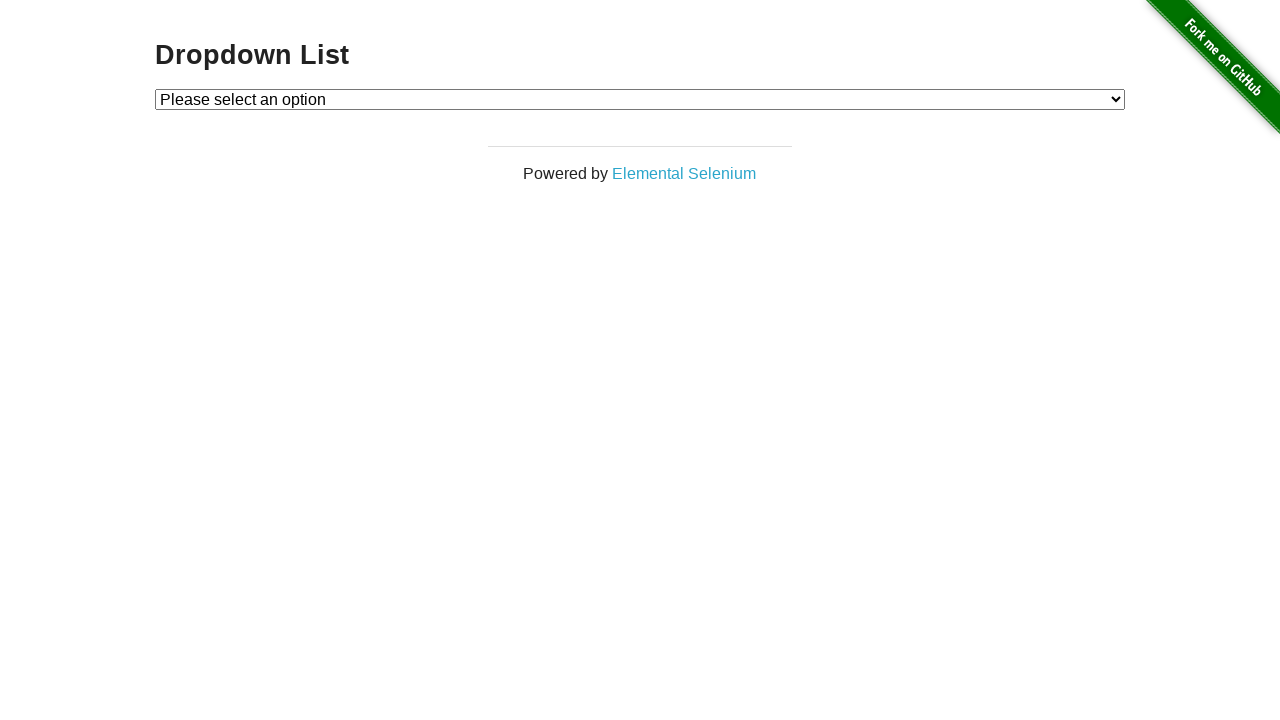

Selected 'Option 1' from dropdown on #dropdown
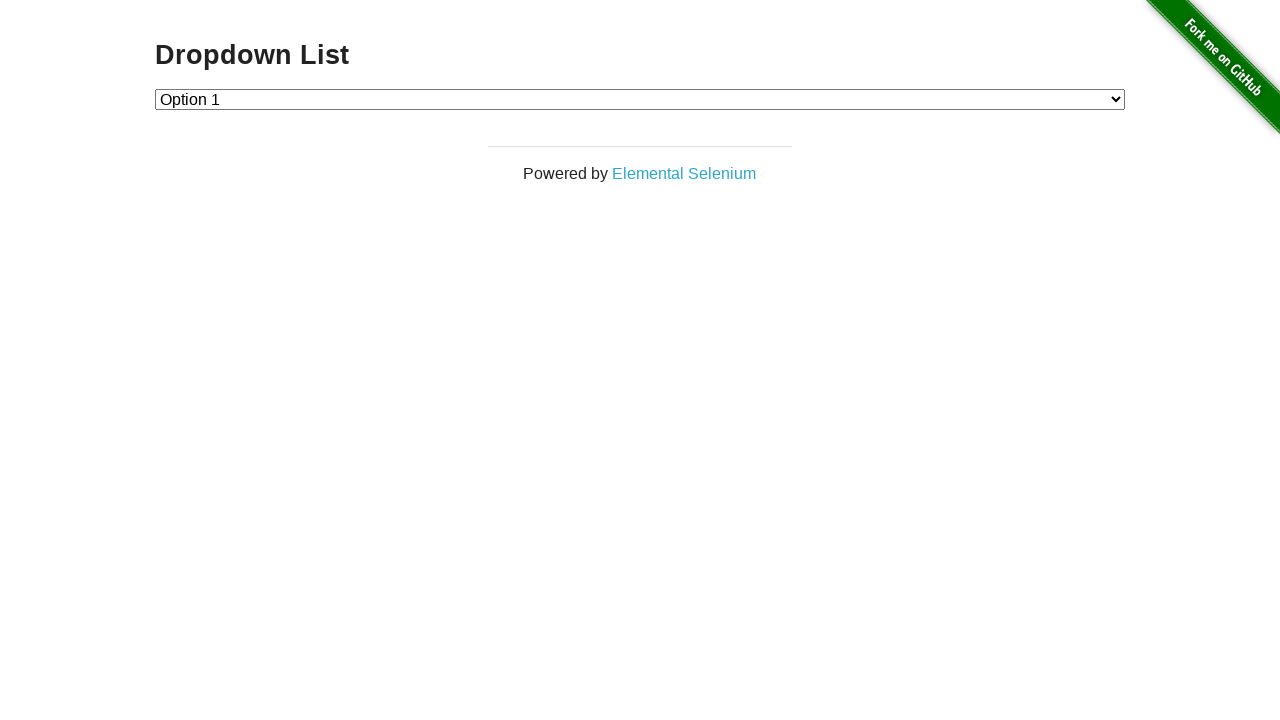

Retrieved selected dropdown value
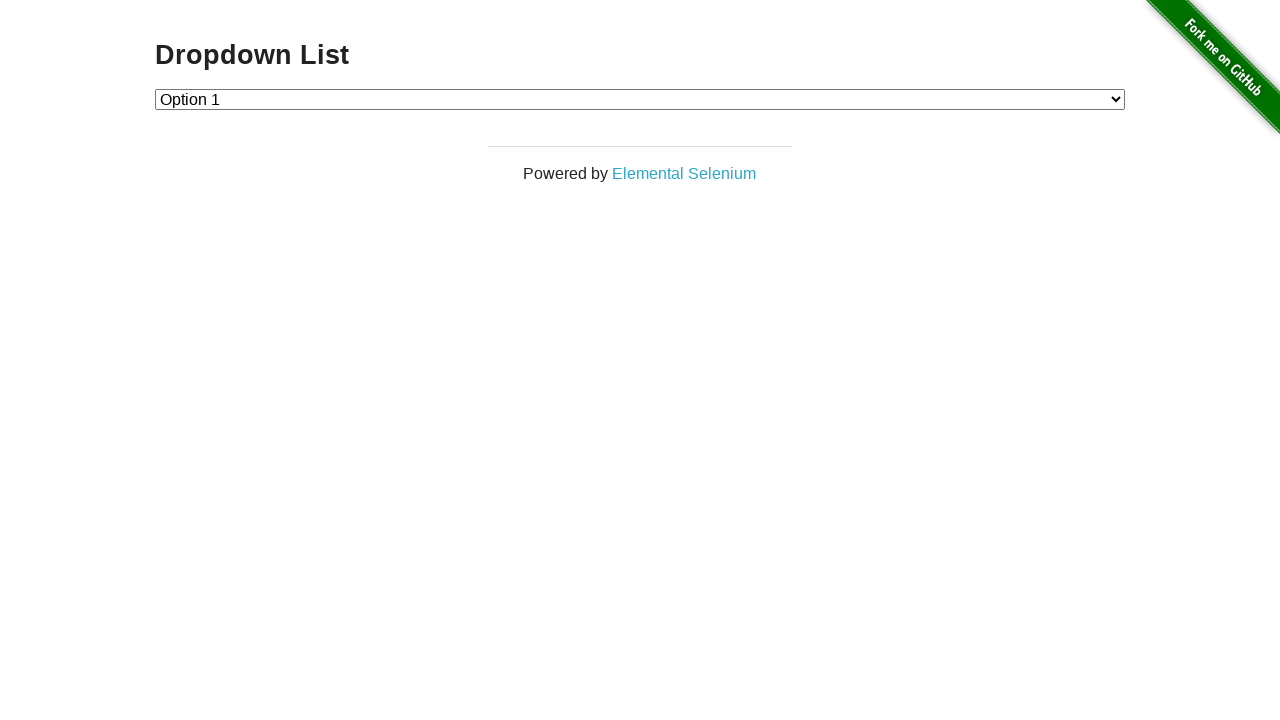

Verified dropdown selection is '1' as expected
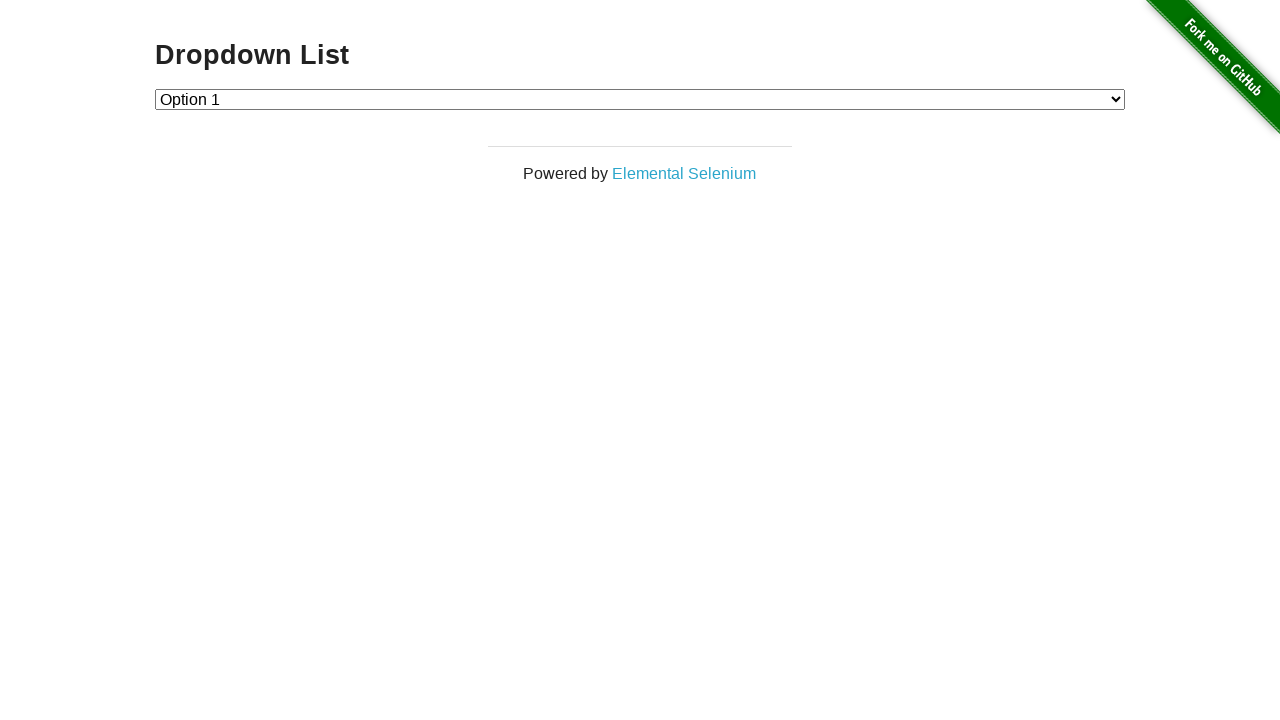

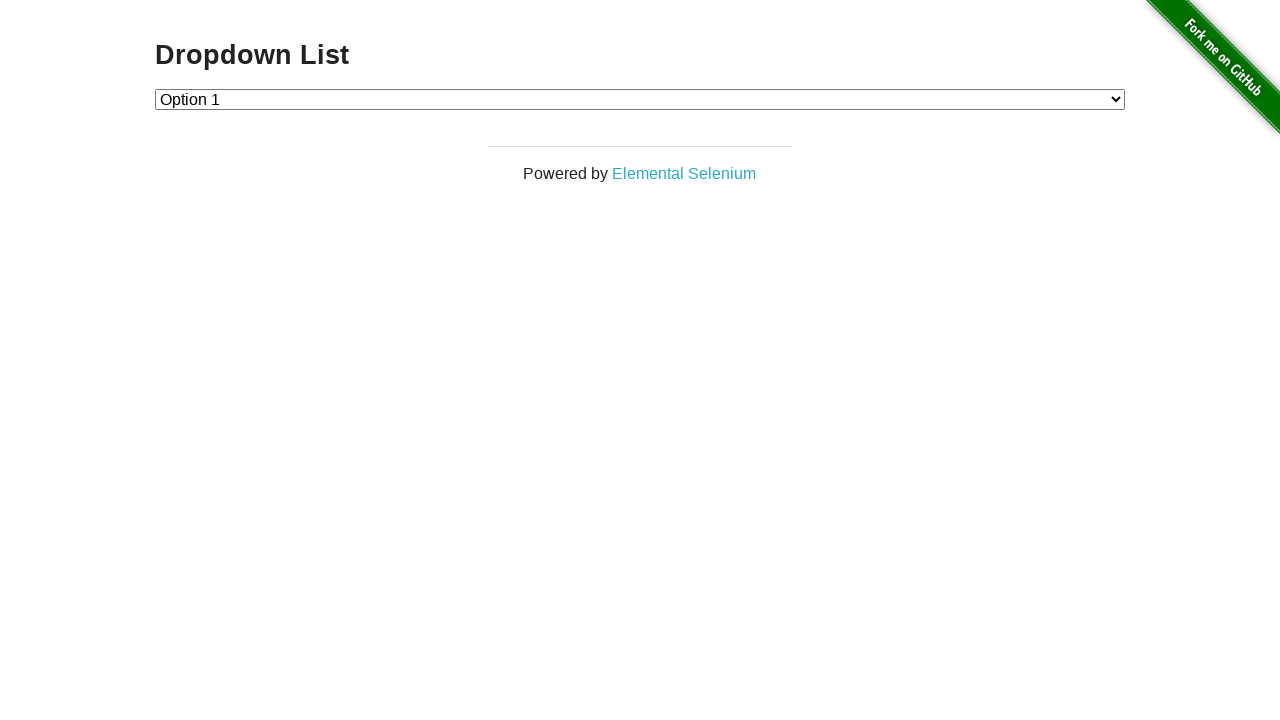